Tests dropdown functionality by validating default selection, selecting different options, and verifying dropdown title

Starting URL: http://the-internet.herokuapp.com/dropdown

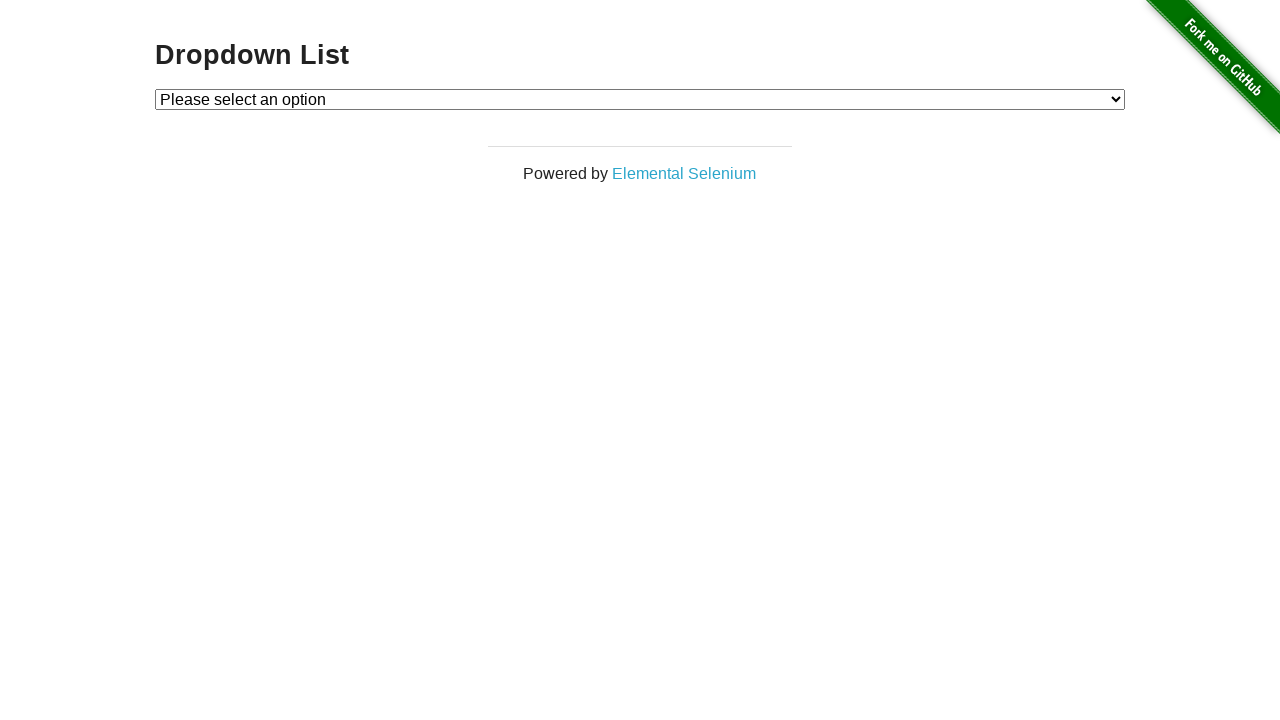

Navigated to dropdown test page
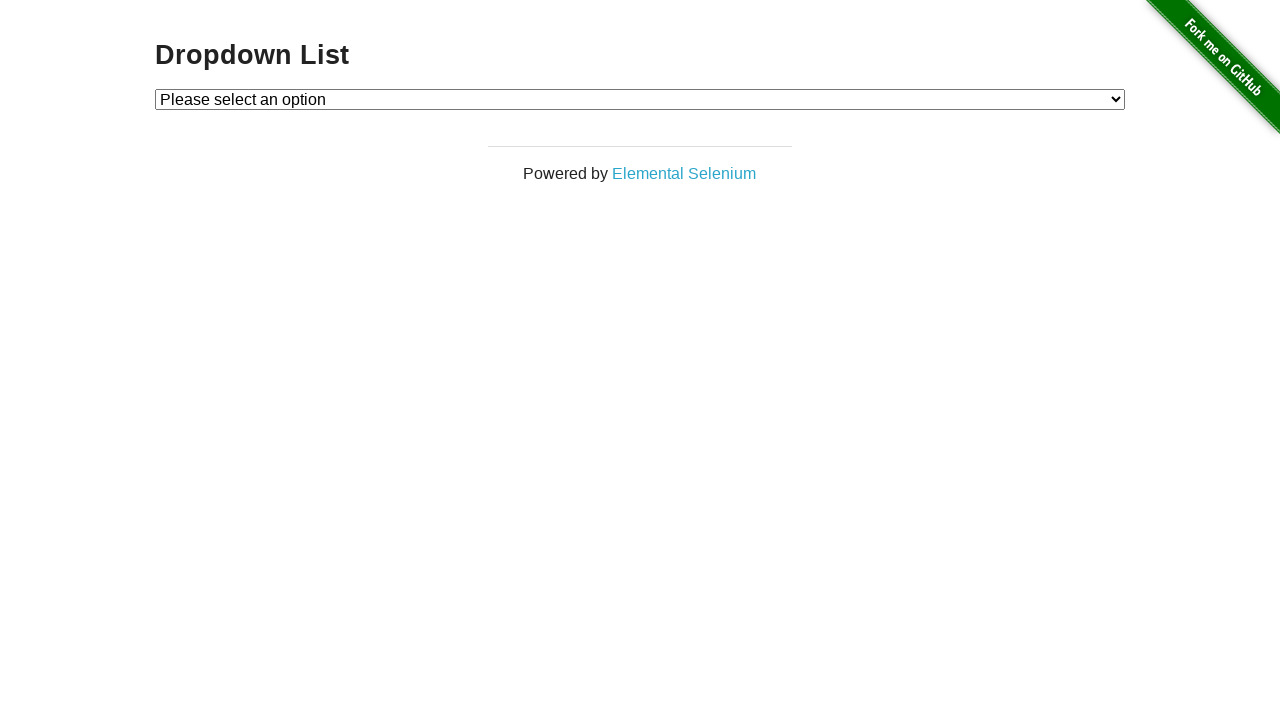

Located dropdown element
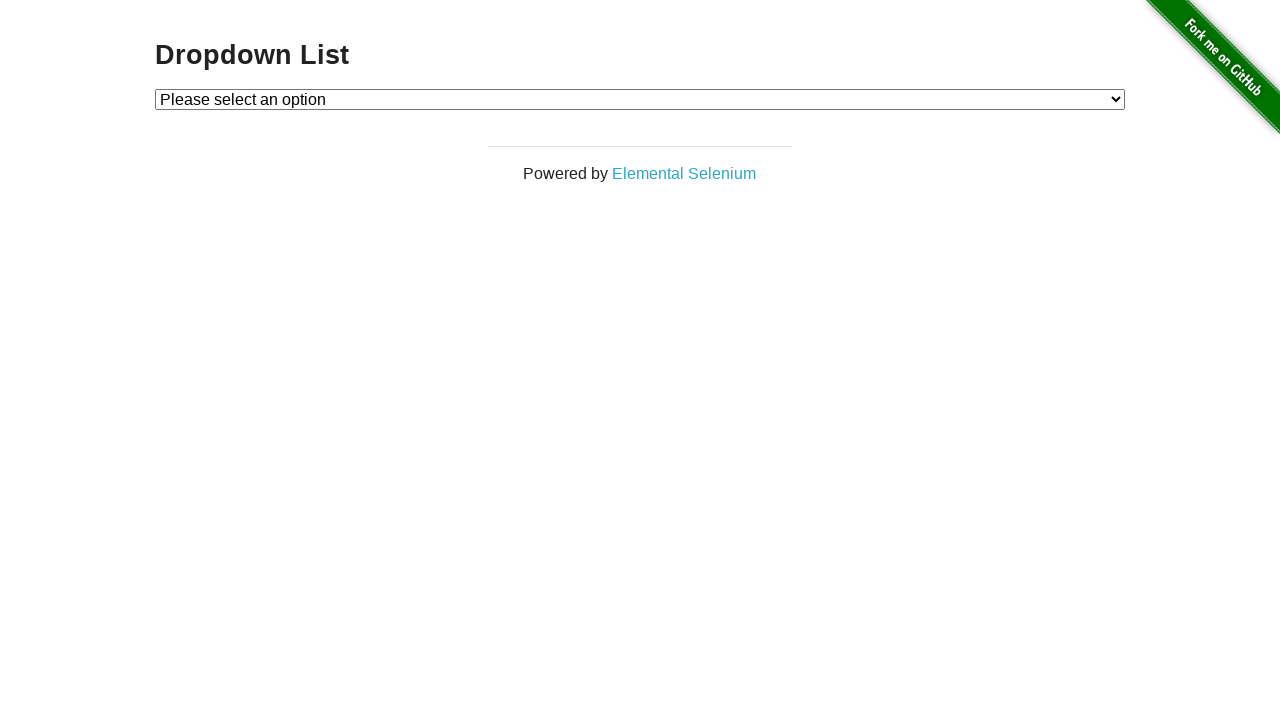

Verified default dropdown selection is 'Please select an option'
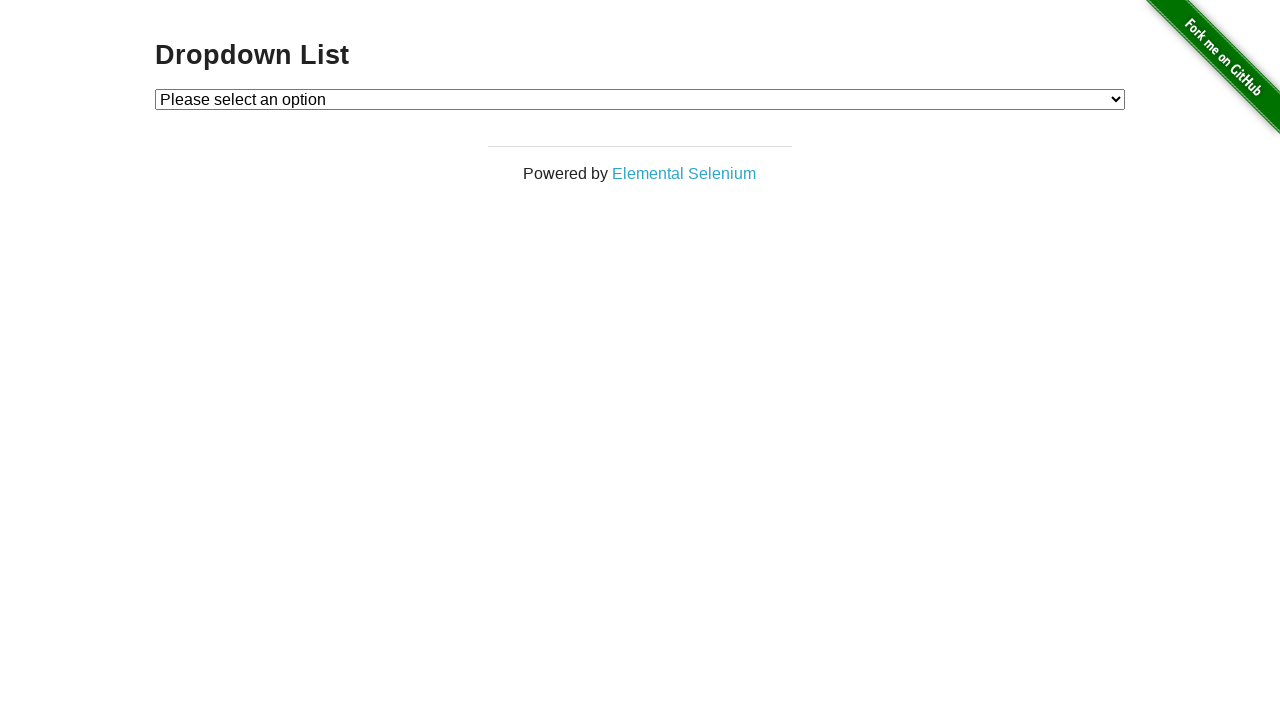

Selected 'Option 1' from dropdown on select#dropdown
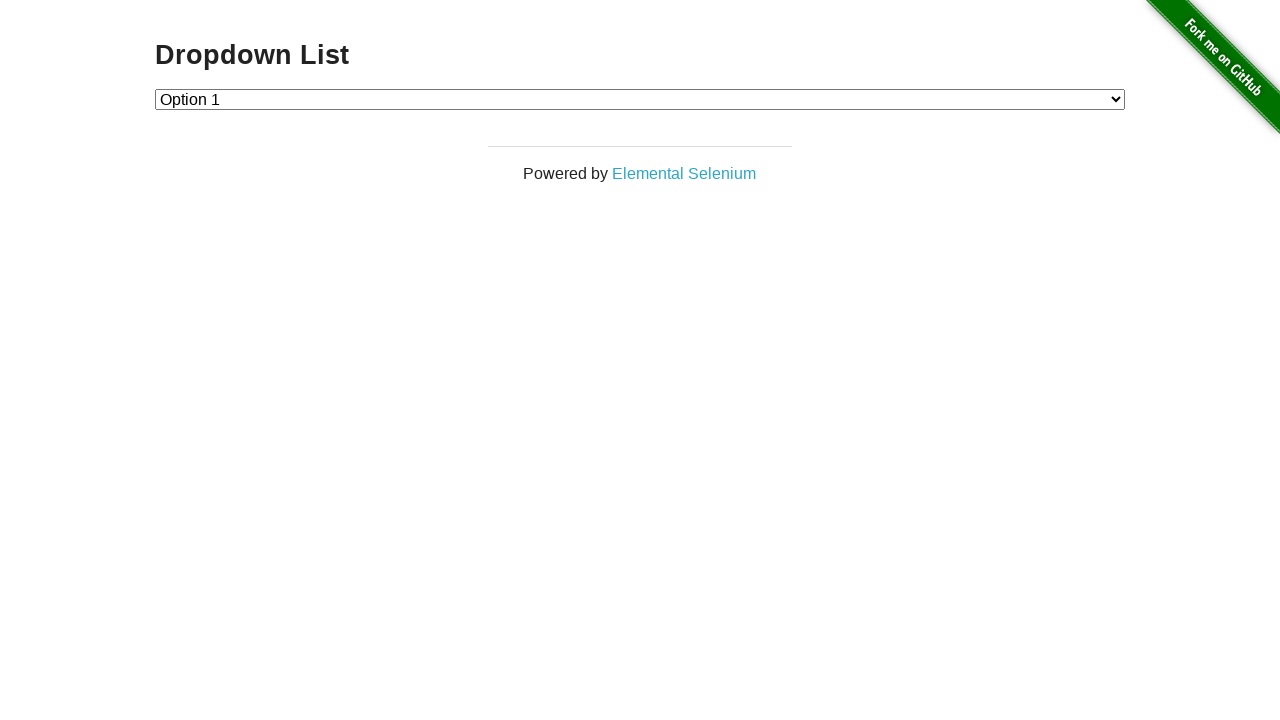

Verified 'Option 1' is now selected
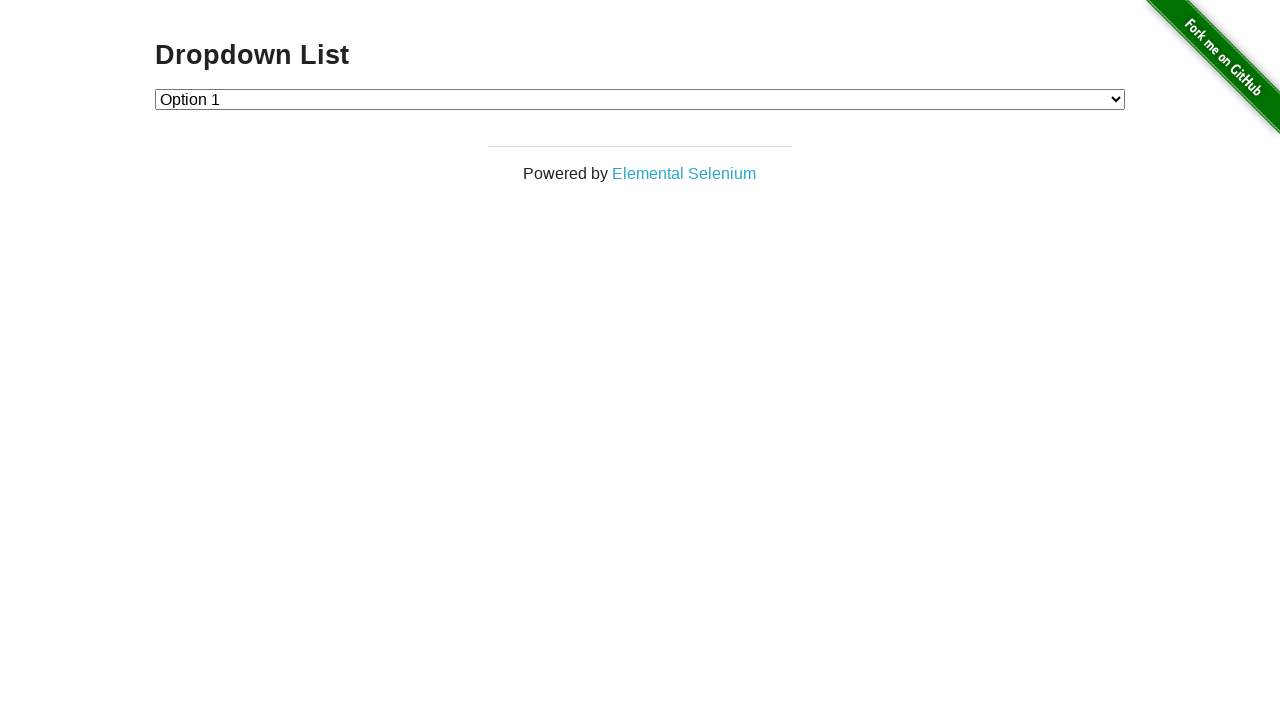

Selected 'Option 2' from dropdown by index on select#dropdown
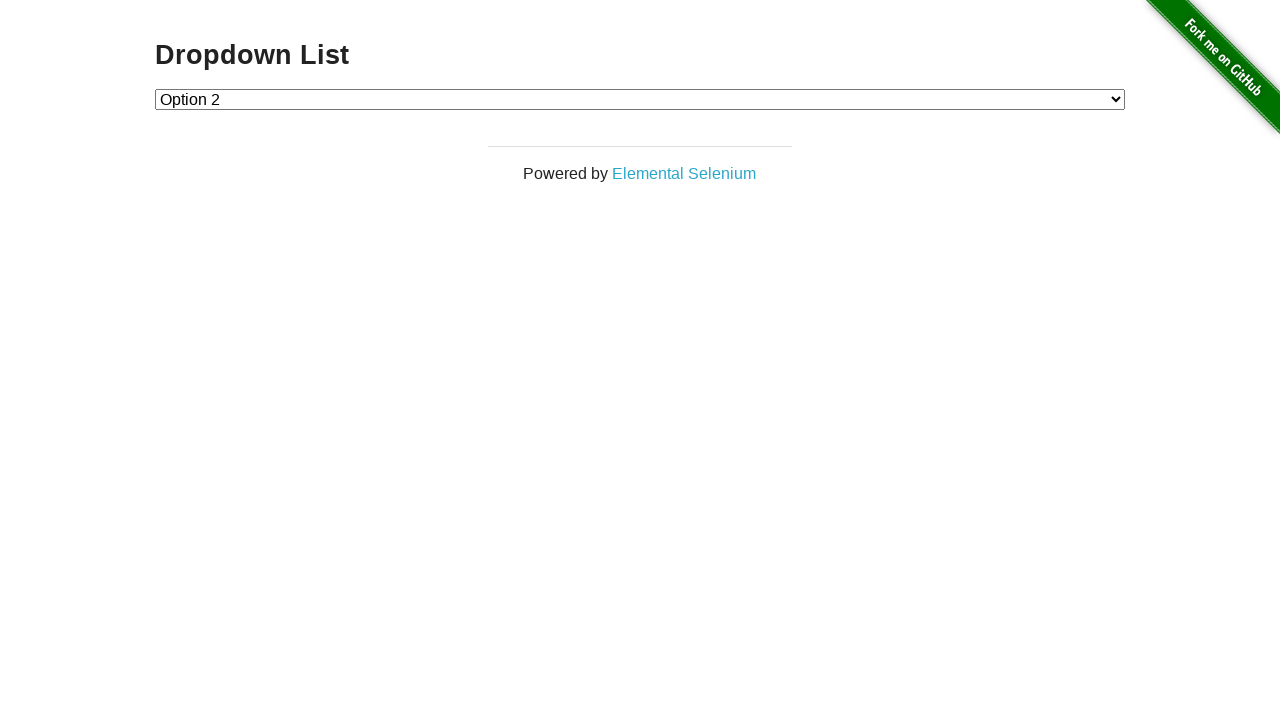

Verified 'Option 2' is now selected
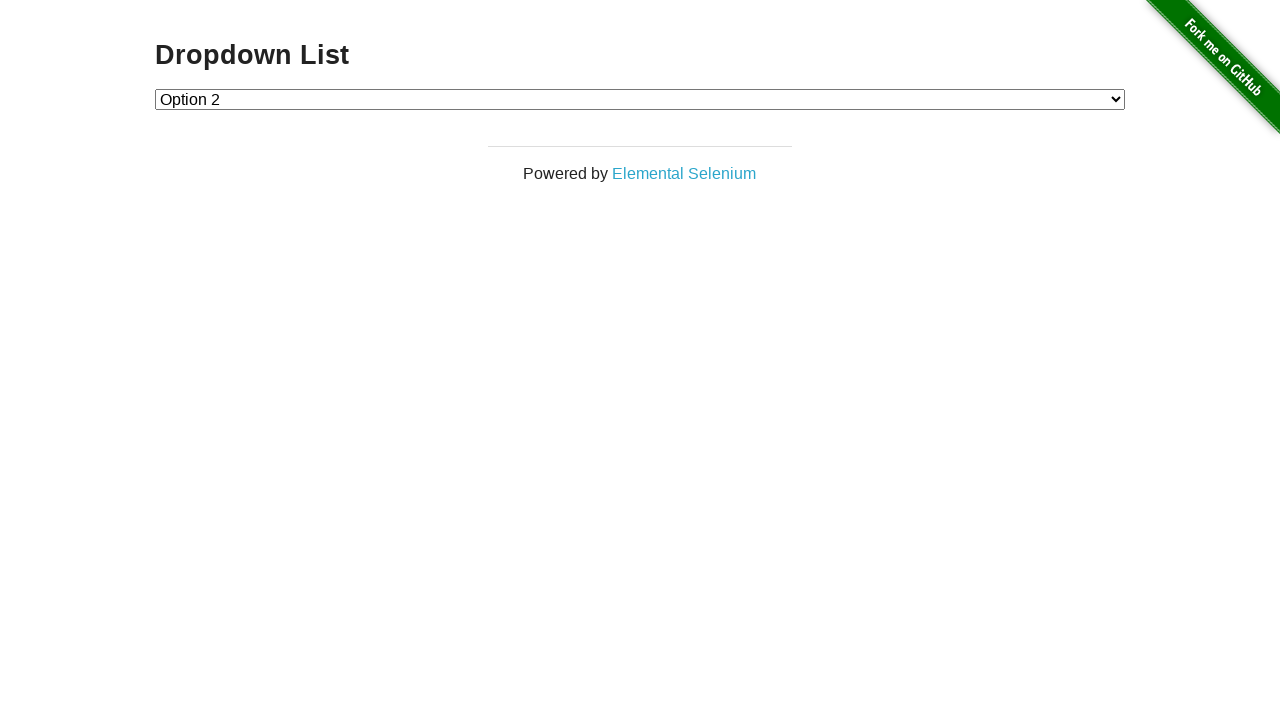

Located dropdown title element
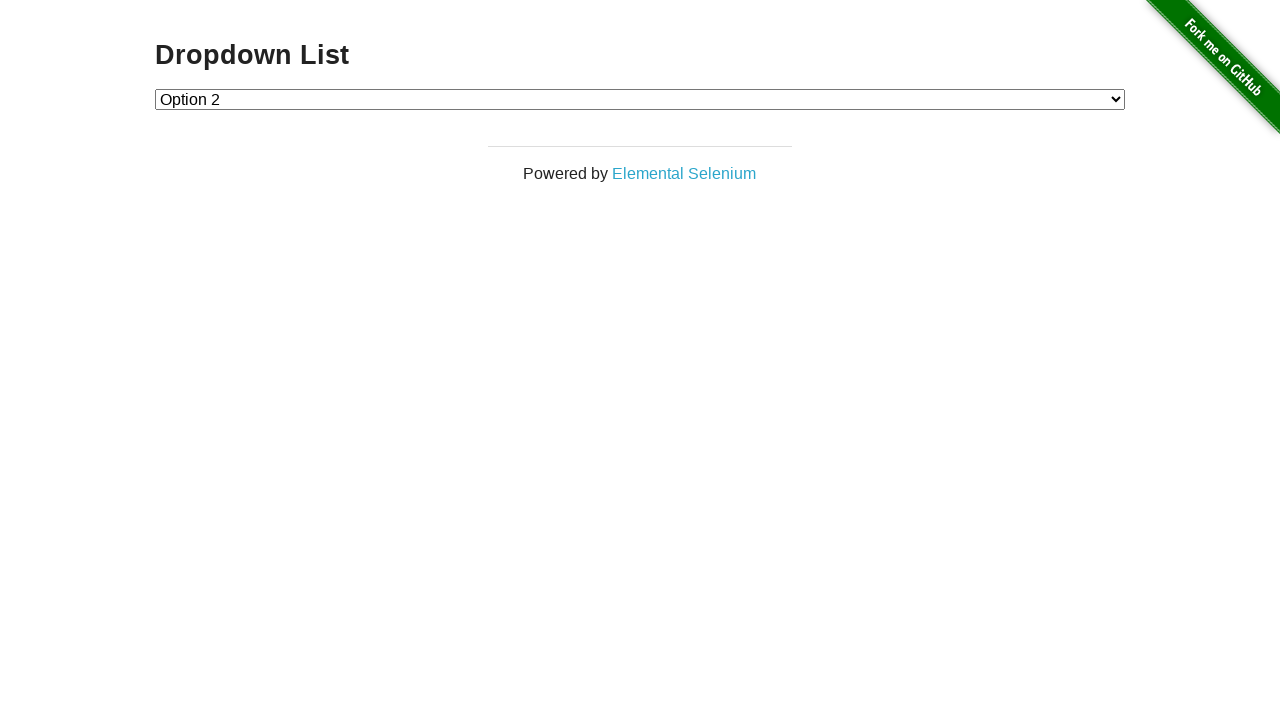

Verified dropdown title is 'Dropdown List'
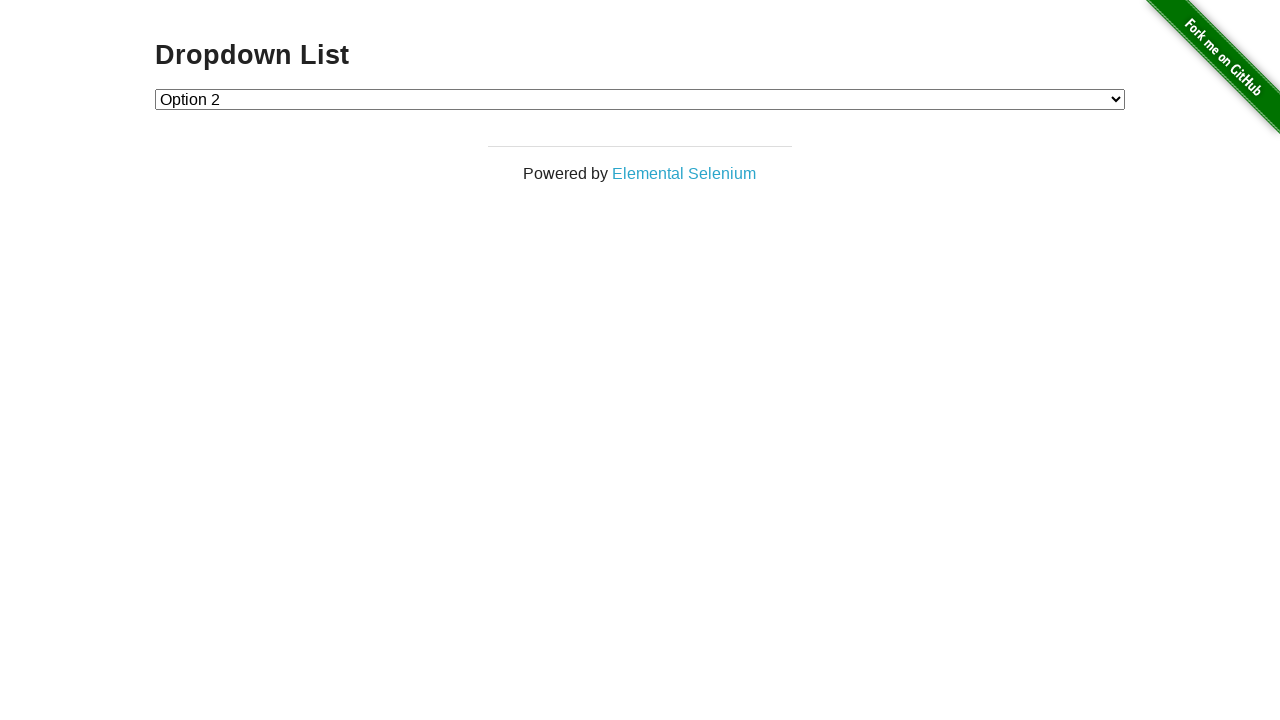

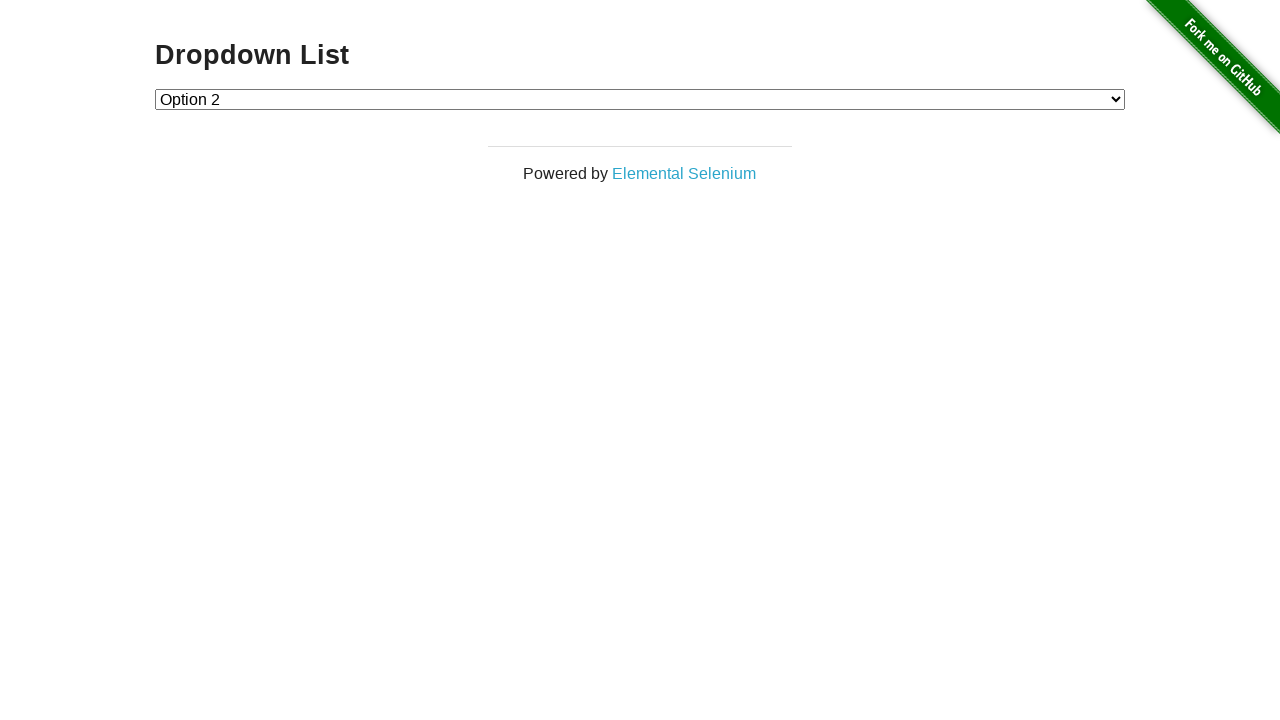